Tests right-click context menu functionality by performing a context click on an element and selecting the Copy option from the menu

Starting URL: https://swisnl.github.io/jQuery-contextMenu/demo.html

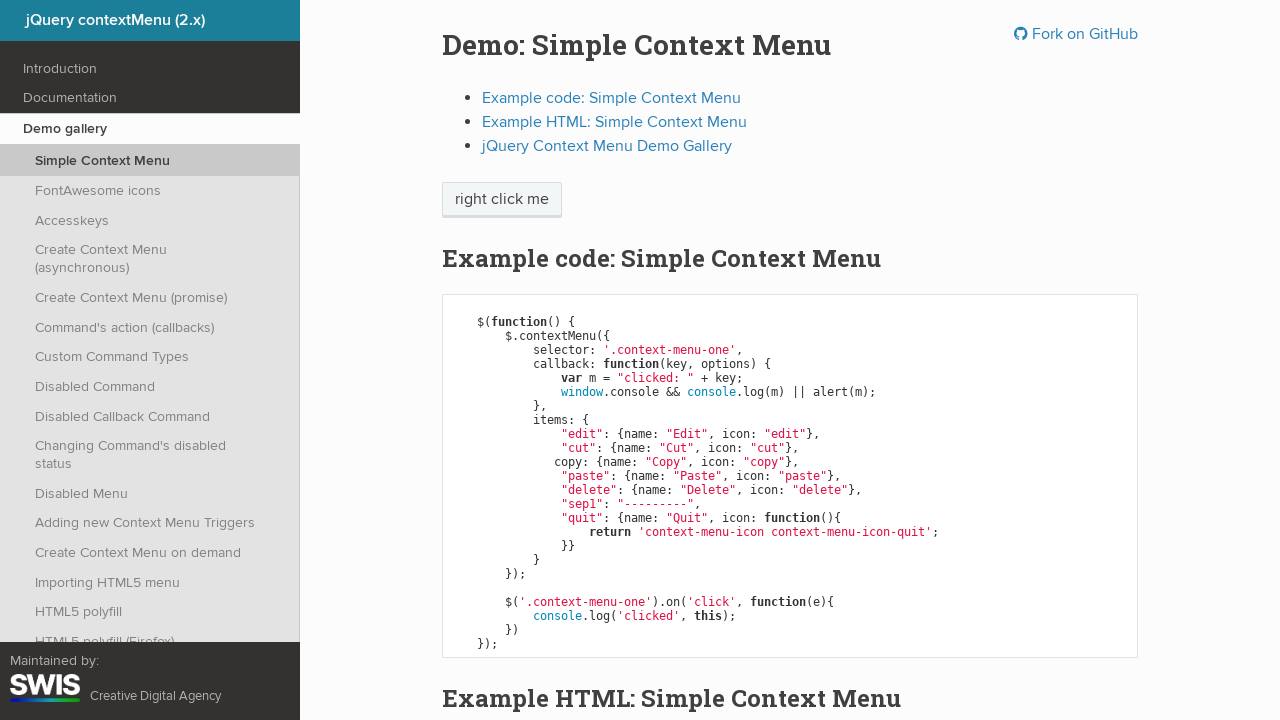

Located the 'right click me' element
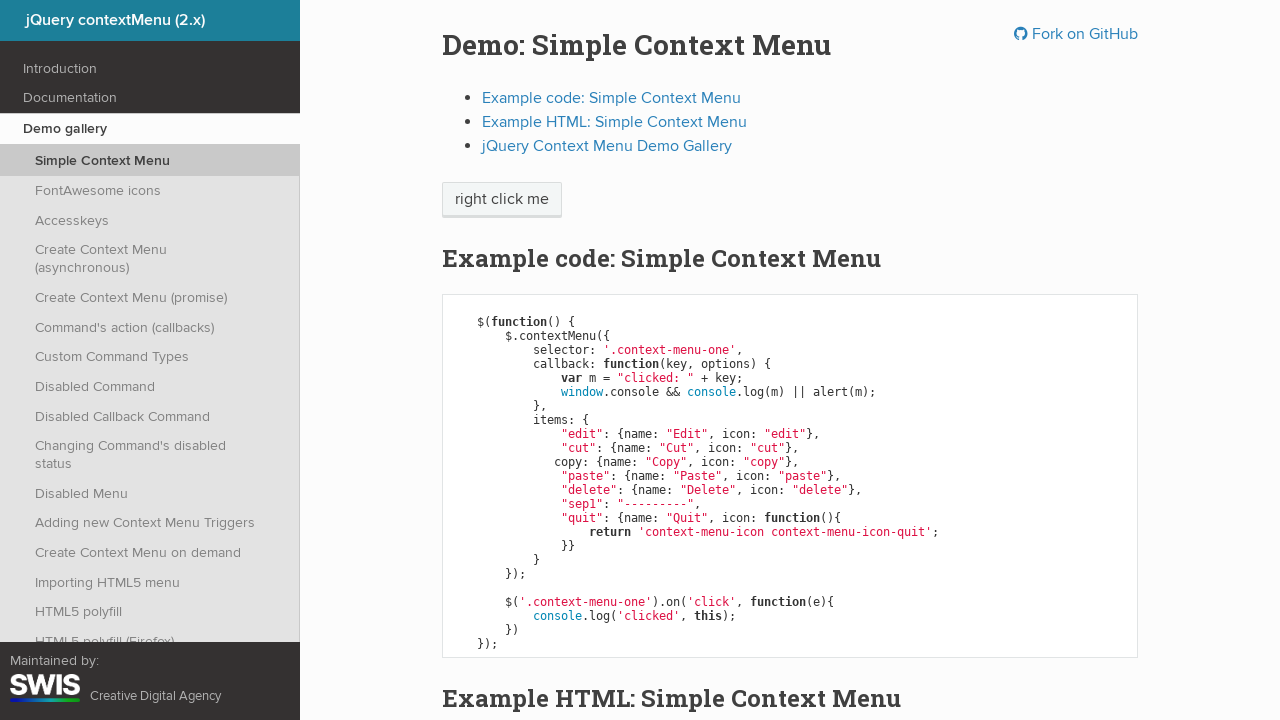

Performed right-click on the element to open context menu at (502, 200) on xpath=//span[text()='right click me']
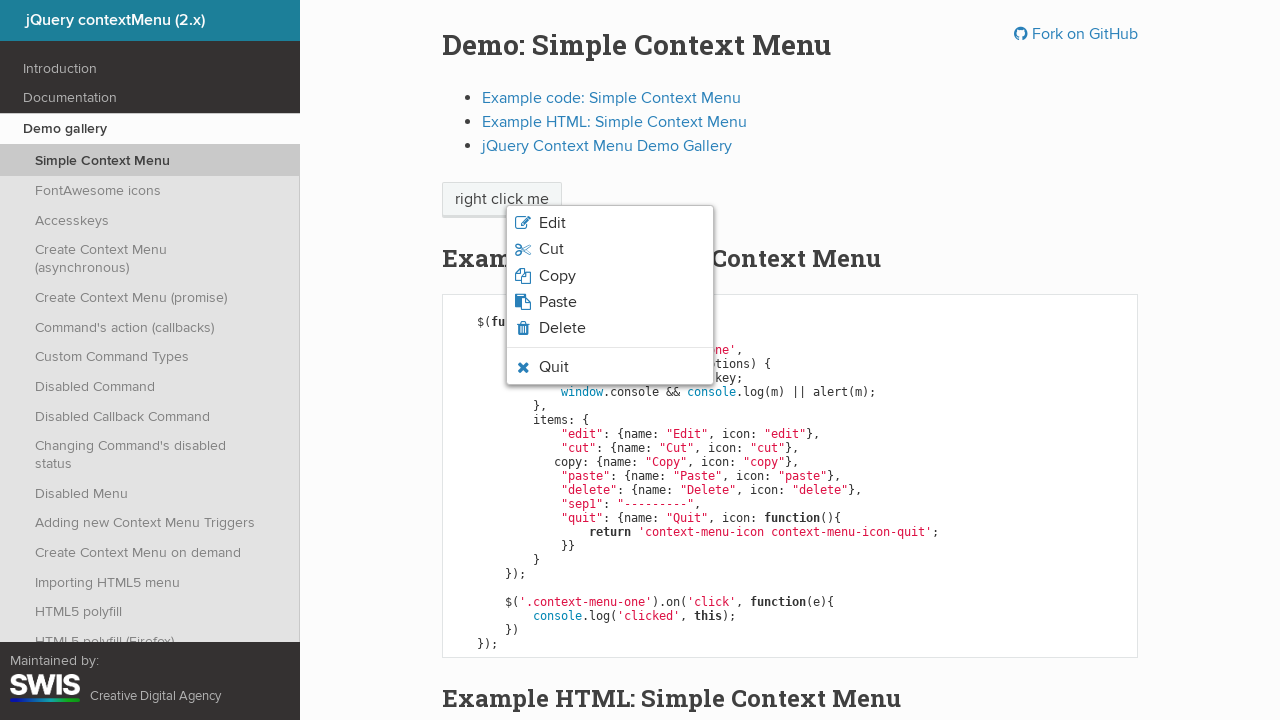

Clicked the Copy option from the context menu at (610, 276) on .context-menu-icon-copy
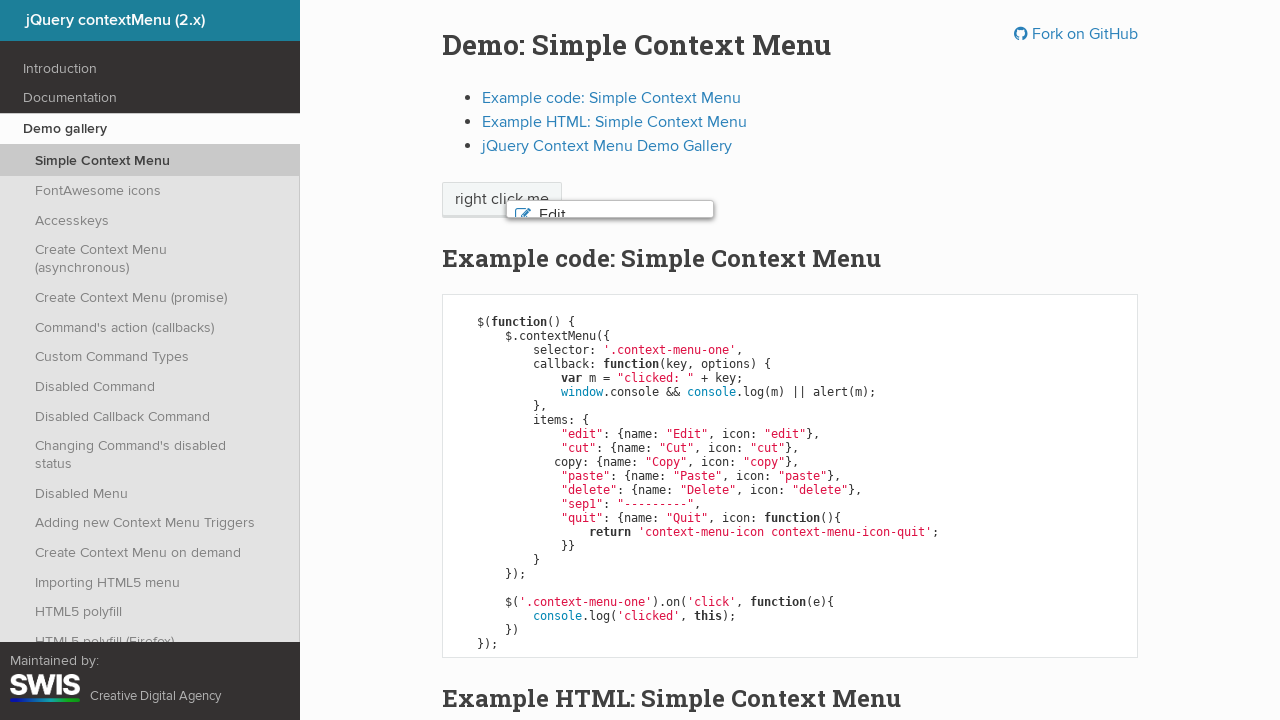

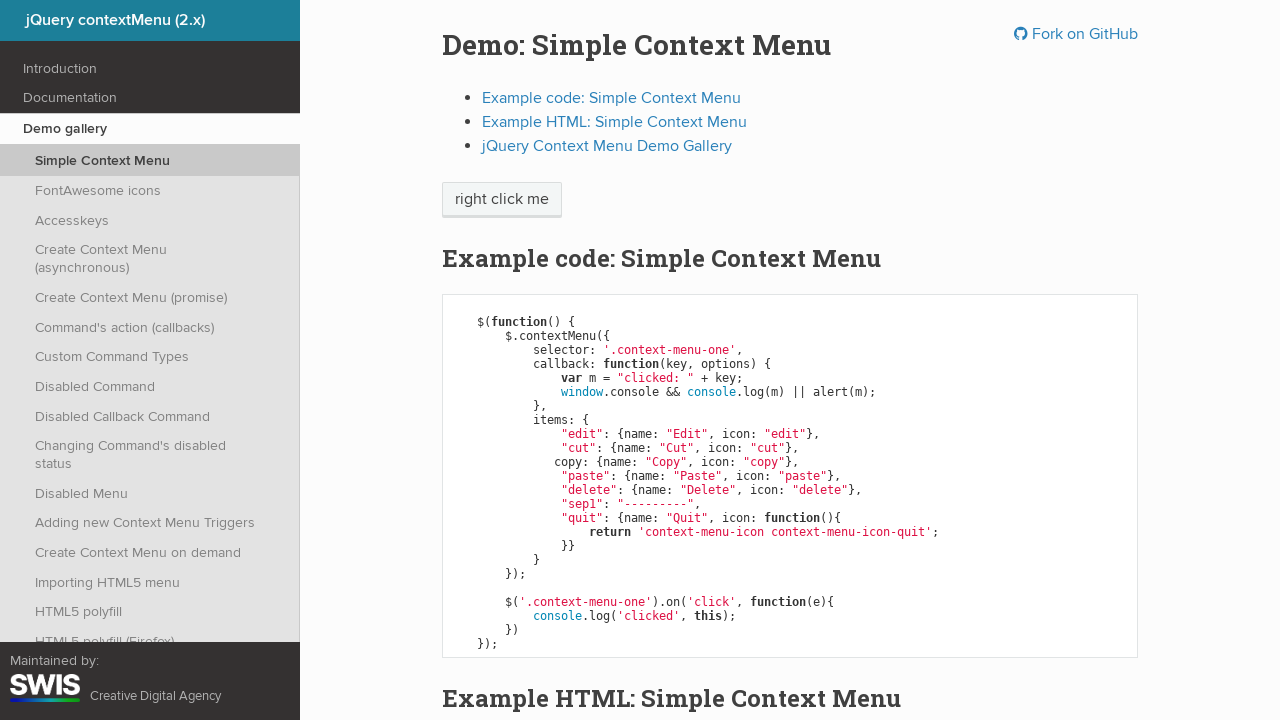